Tests triggering JS Confirm via JavaScript execution, accepting the confirm, and verifying Ok result

Starting URL: https://the-internet.herokuapp.com/javascript_alerts

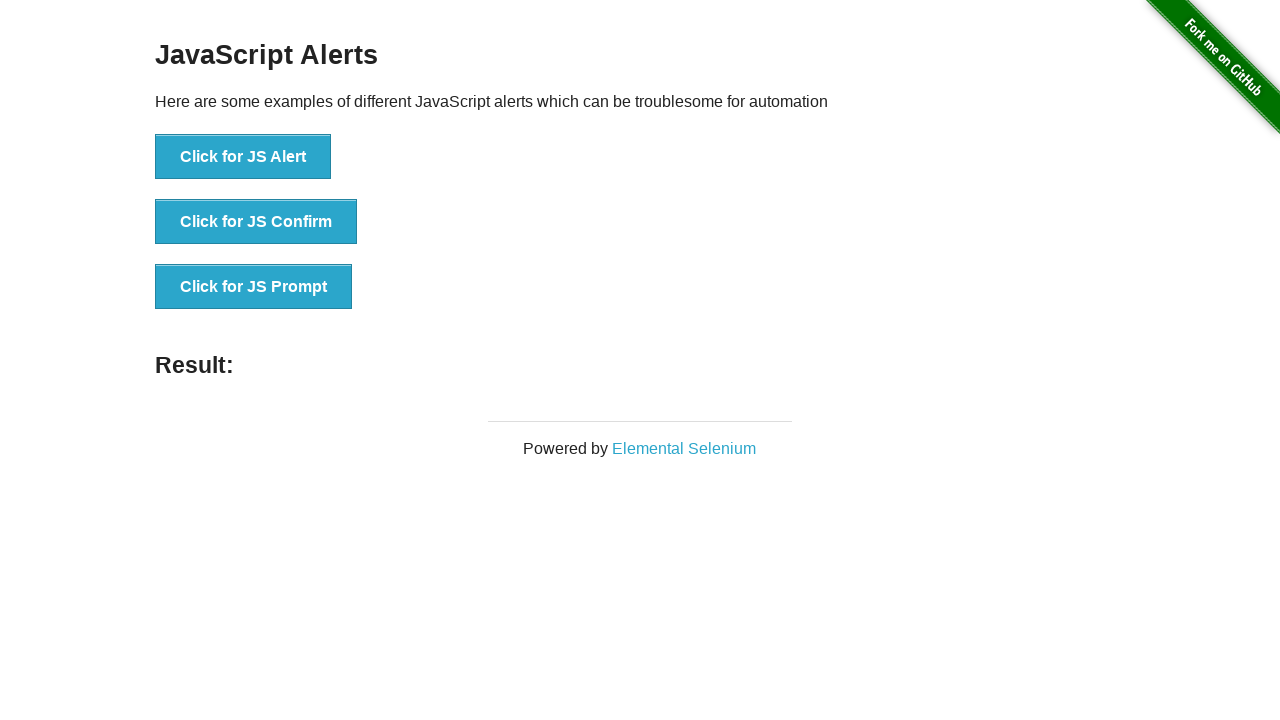

Set up dialog handler to accept confirm dialogs
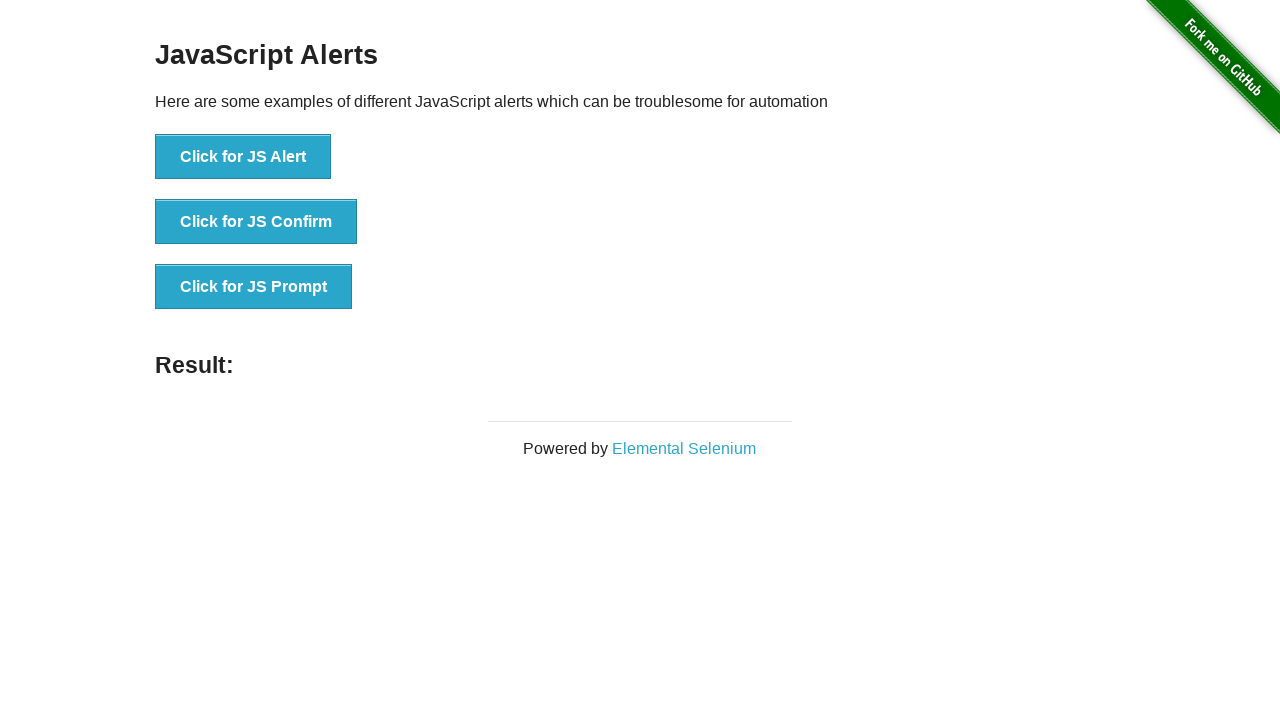

Triggered JS Confirm via JavaScript execution
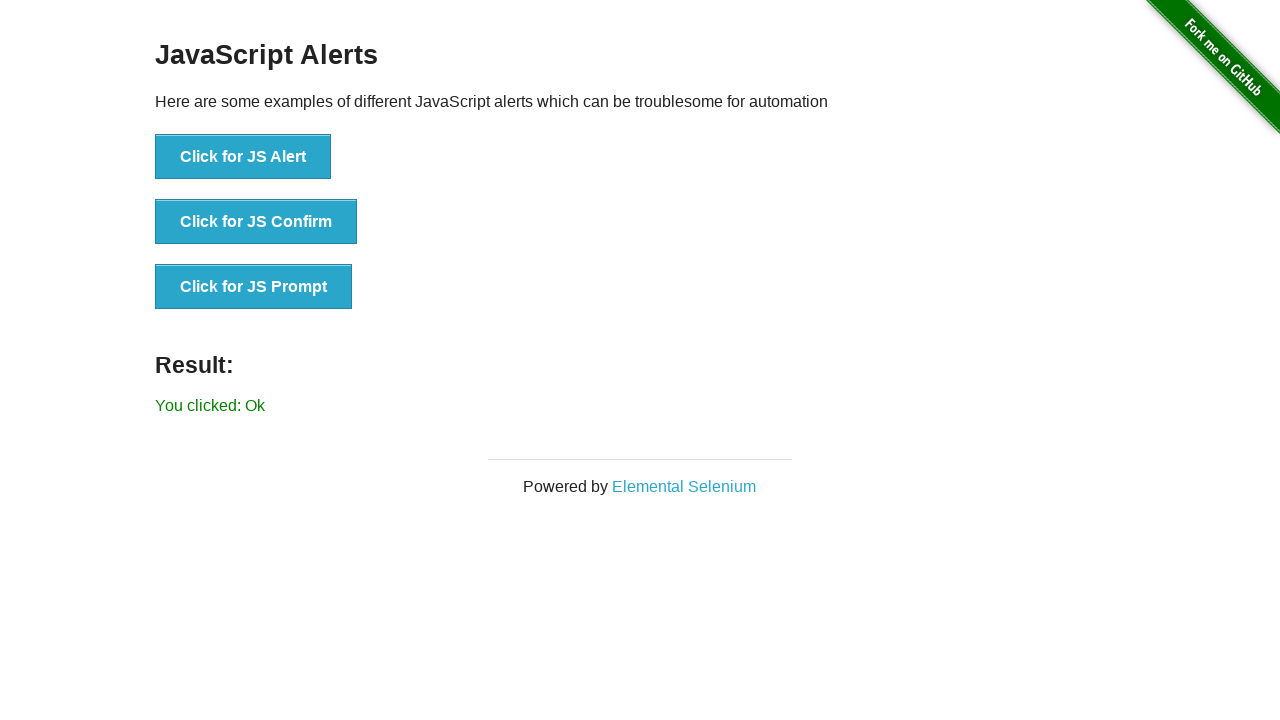

Result element loaded after confirm acceptance
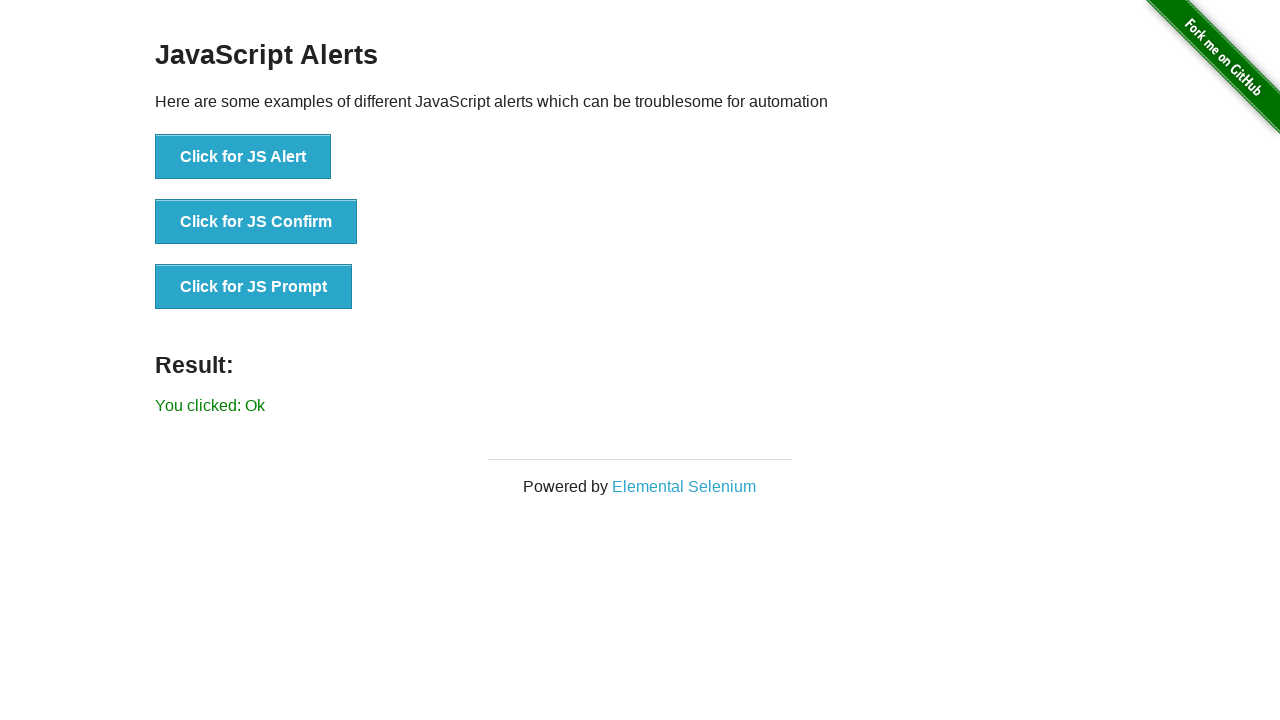

Retrieved result text content
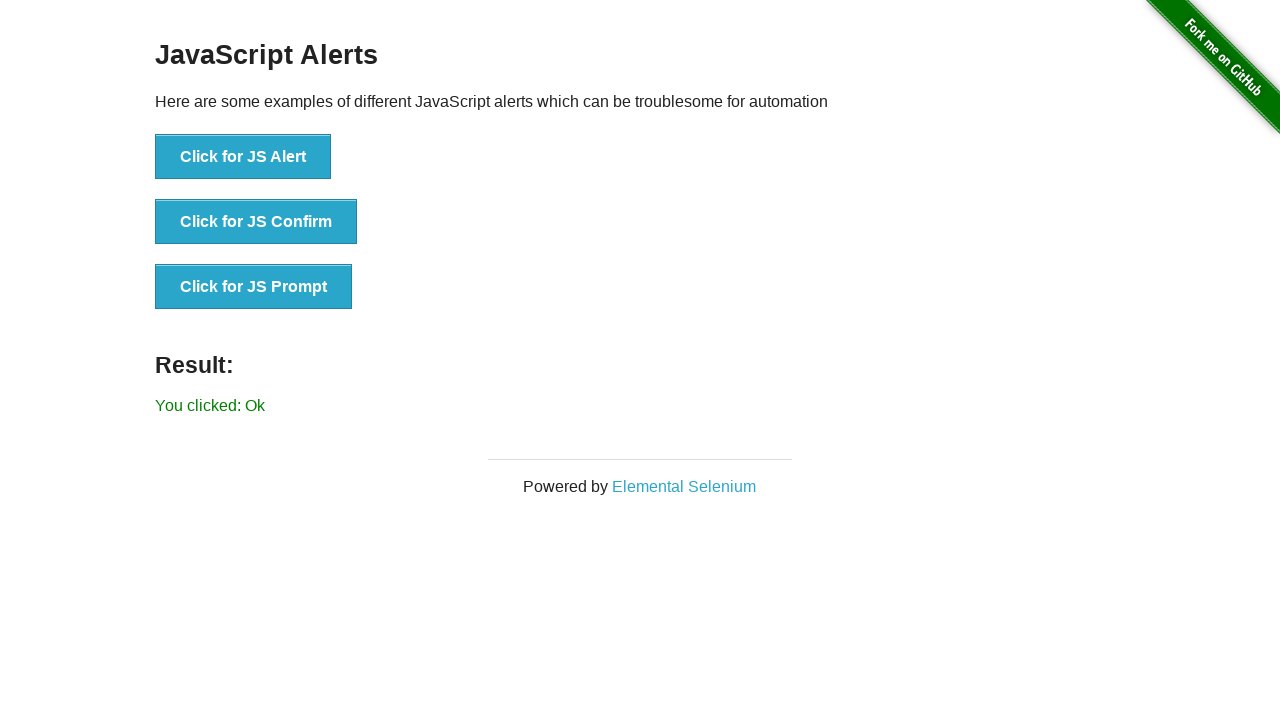

Verified that result text is 'You clicked: Ok'
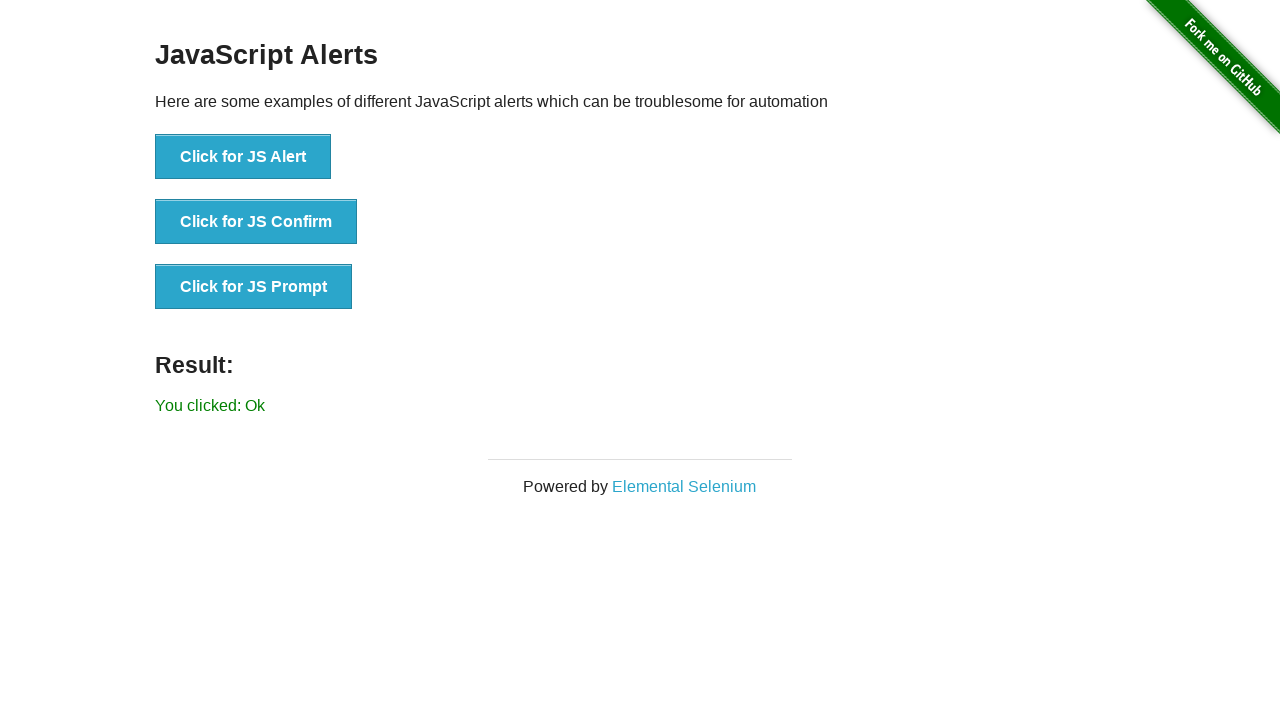

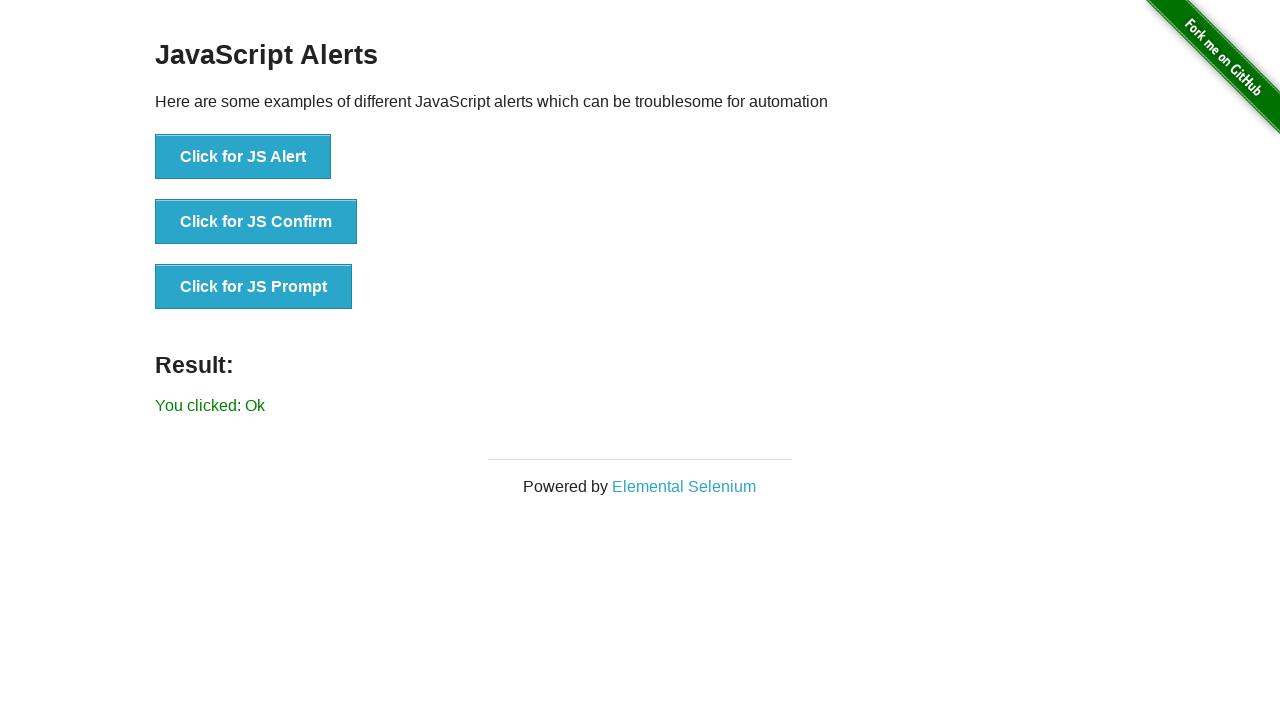